Tests explicit wait functionality by waiting for a success button to become clickable and then clicking it on a UI study frame page.

Starting URL: https://vip.ceshiren.com/#/ui_study/frame

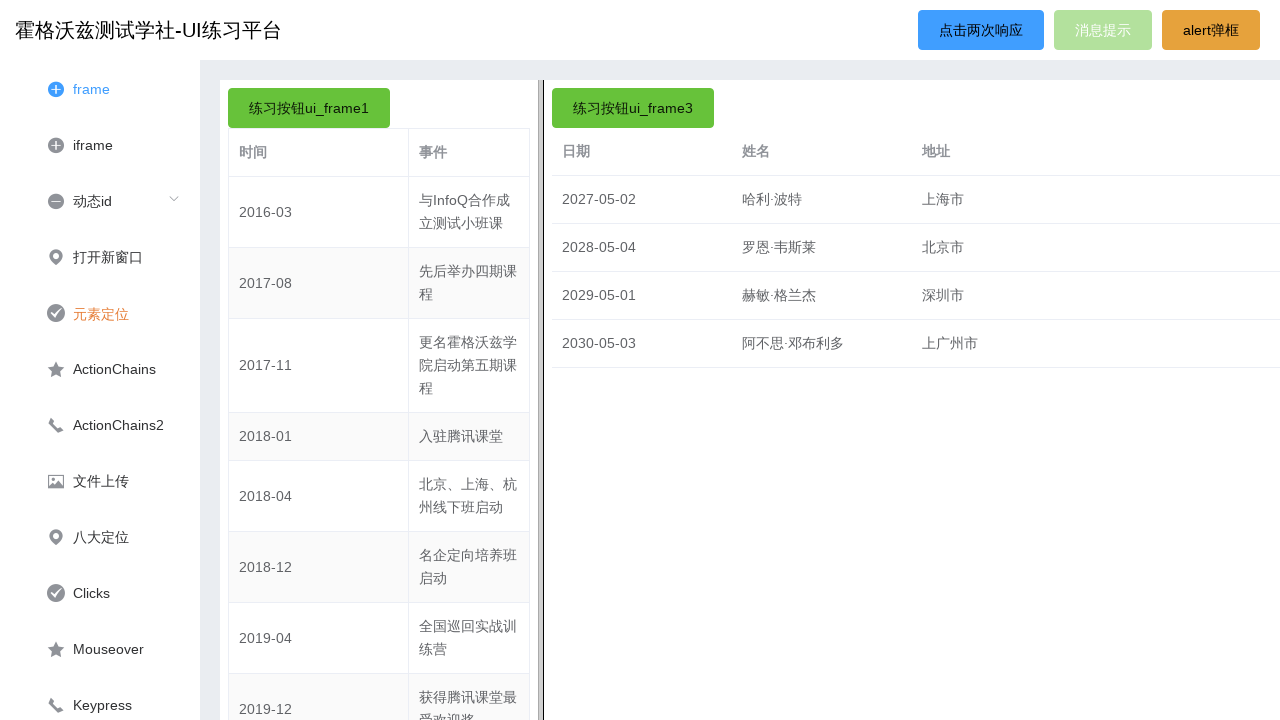

Waited for success button to become visible
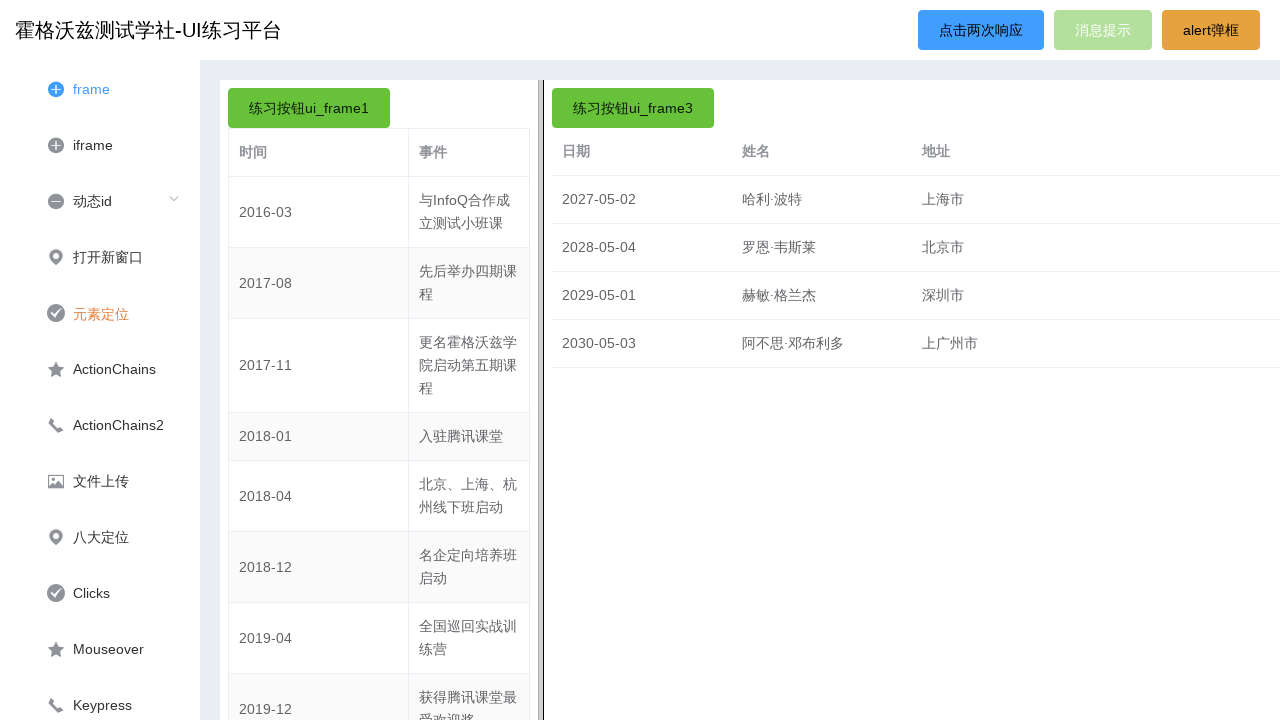

Clicked the success button at (1103, 30) on #success_btn
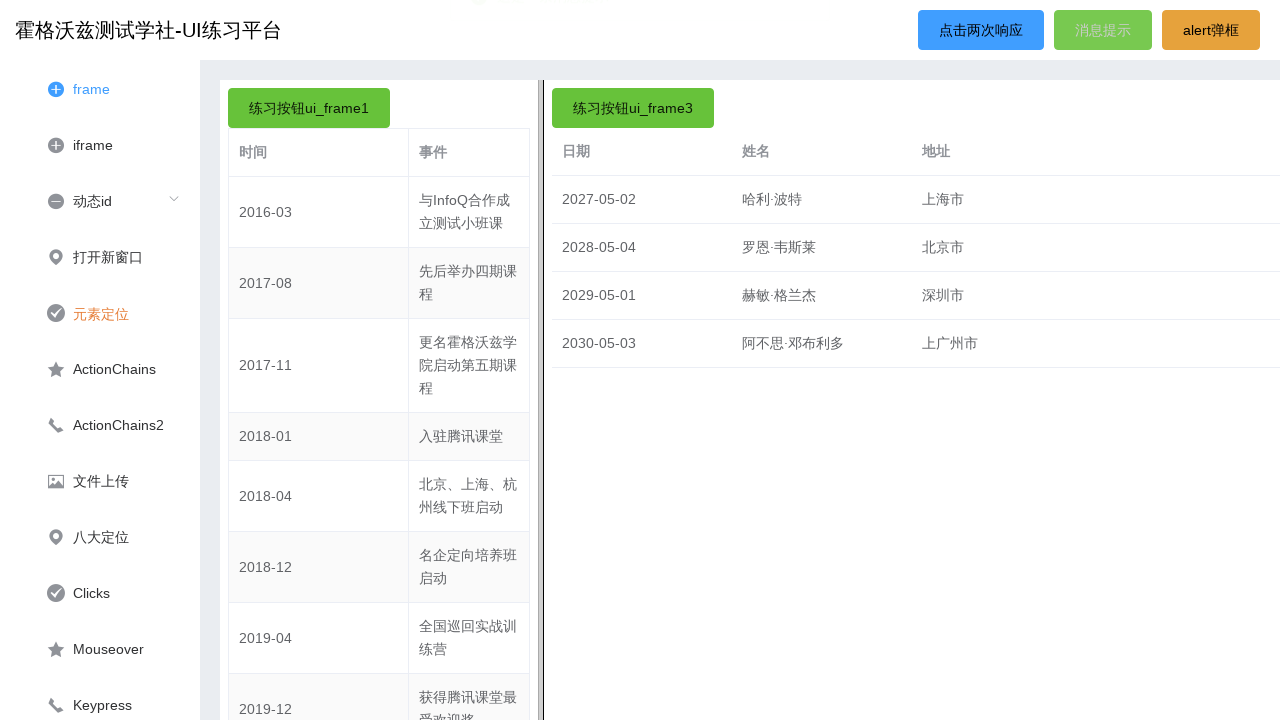

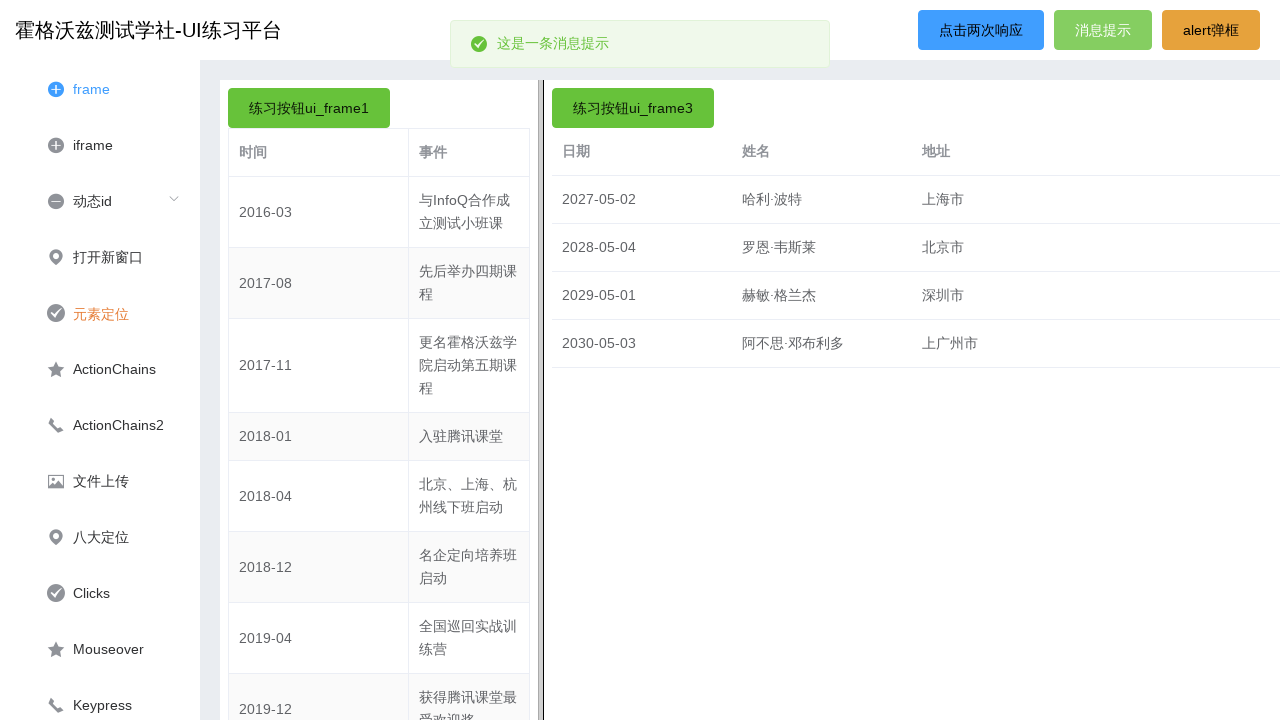